Navigates to the Hovers page and hovers over each avatar to reveal hidden user information

Starting URL: https://the-internet.herokuapp.com

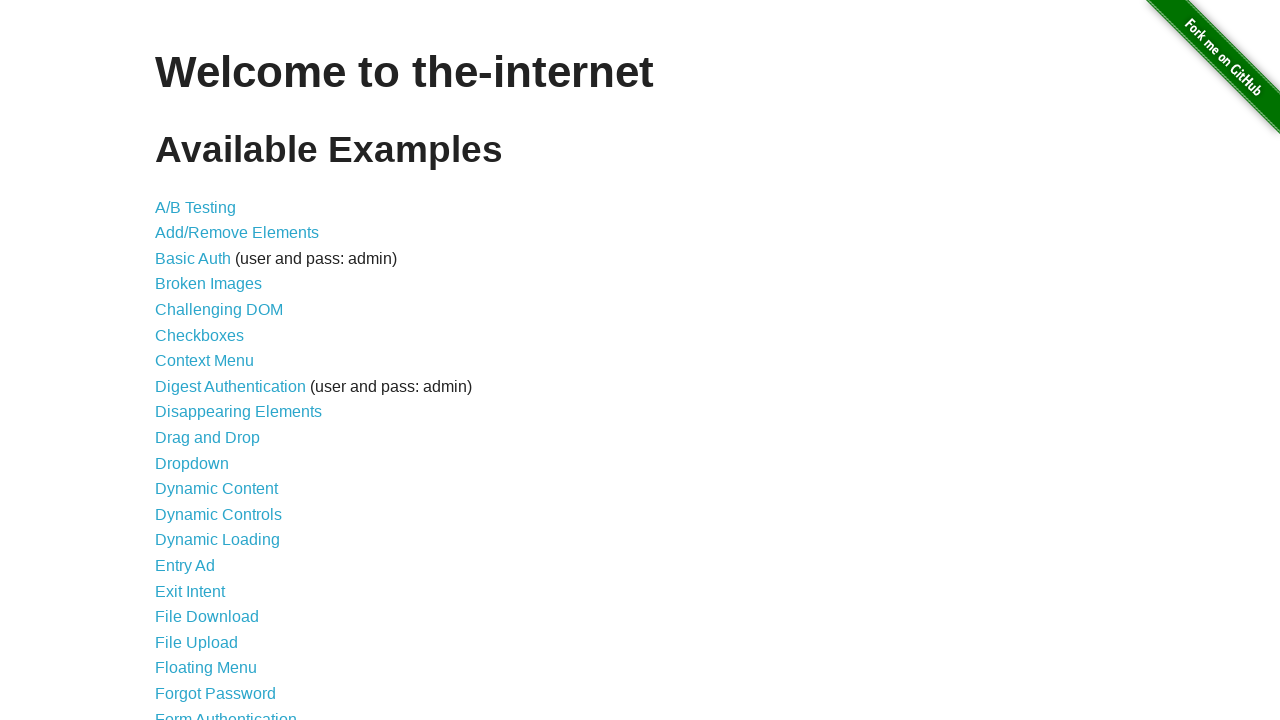

Clicked on Hovers link at (180, 360) on text=Hovers
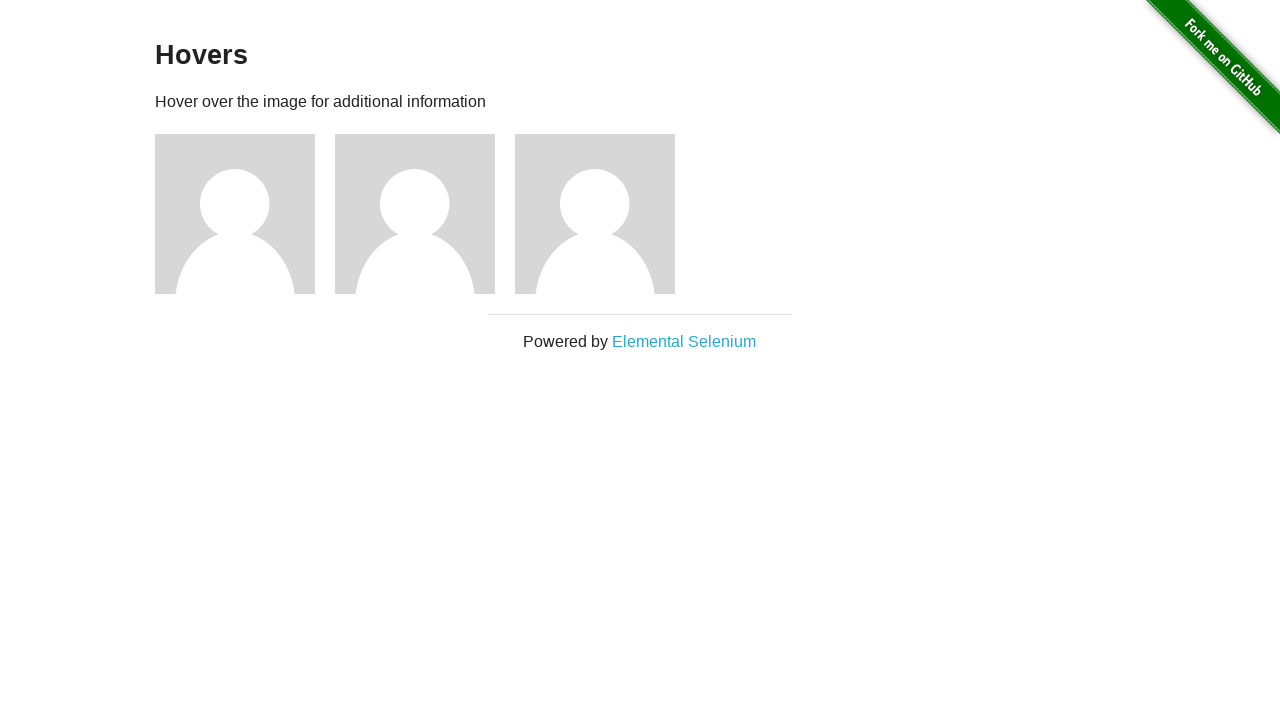

Waited for navigation to Hovers page
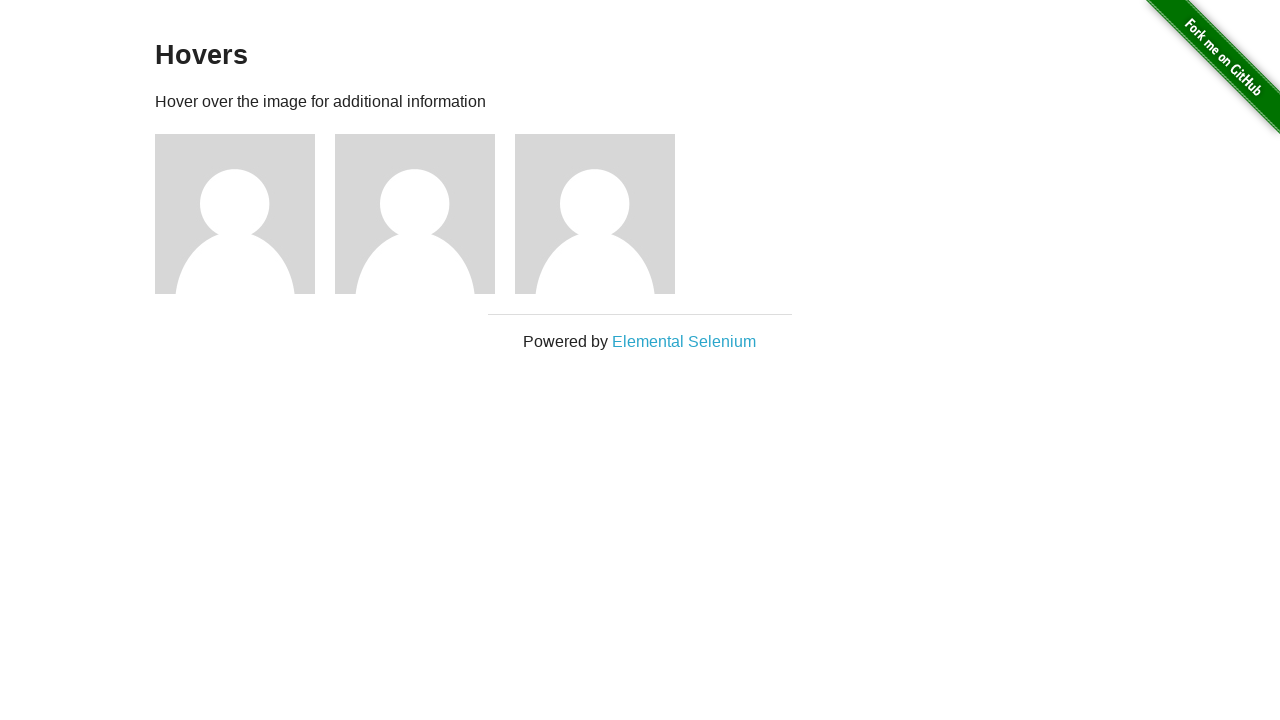

Verified page heading is 'Hovers'
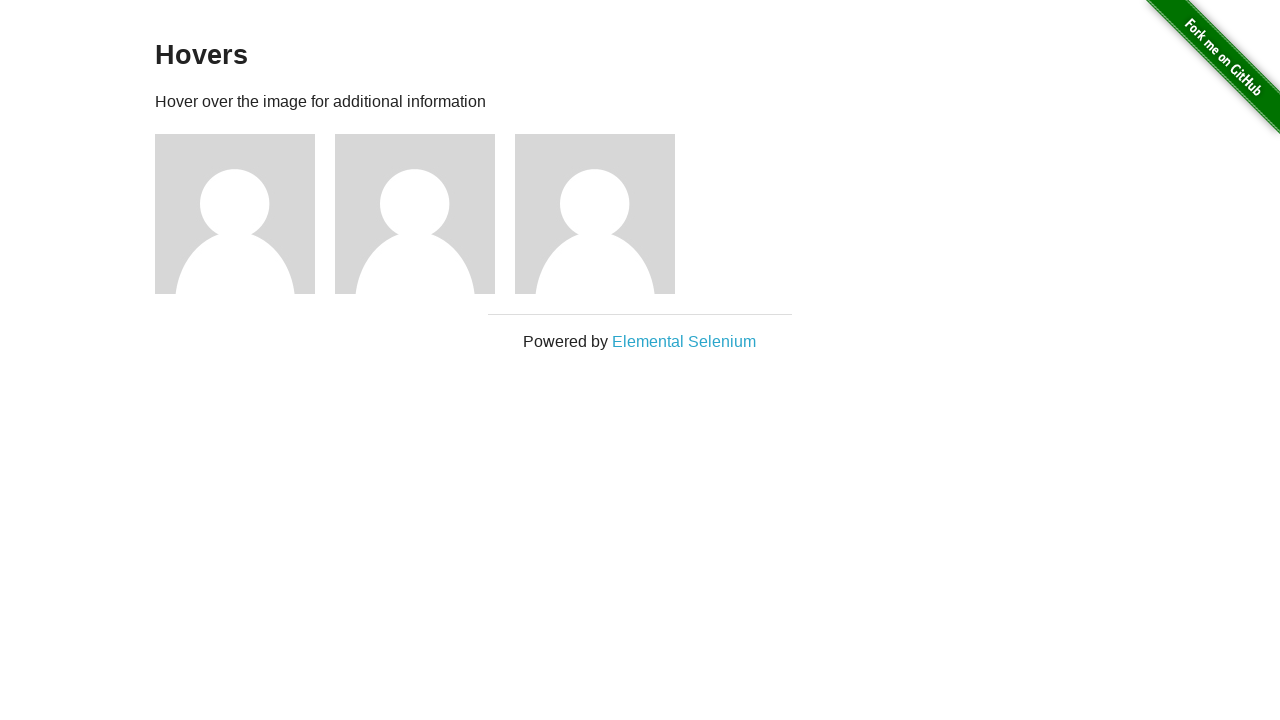

Located all avatar figures on the page
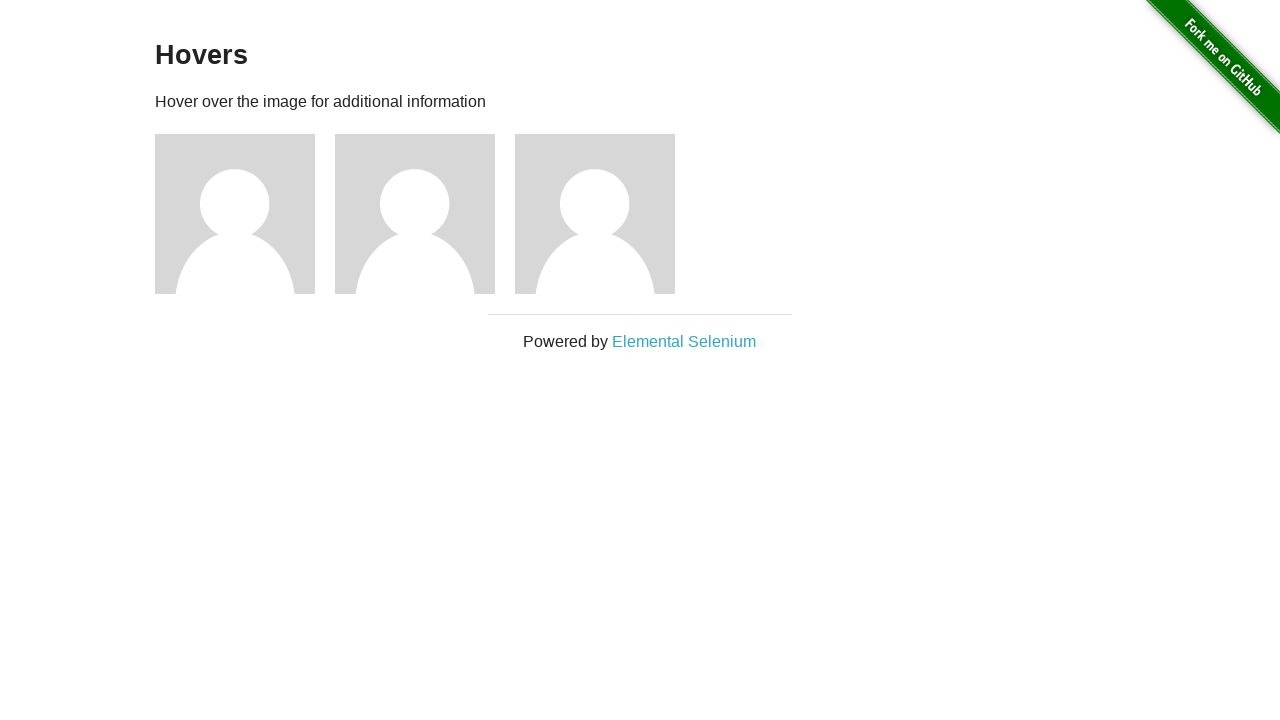

Verified hidden user info for avatar 1 is not visible before hover
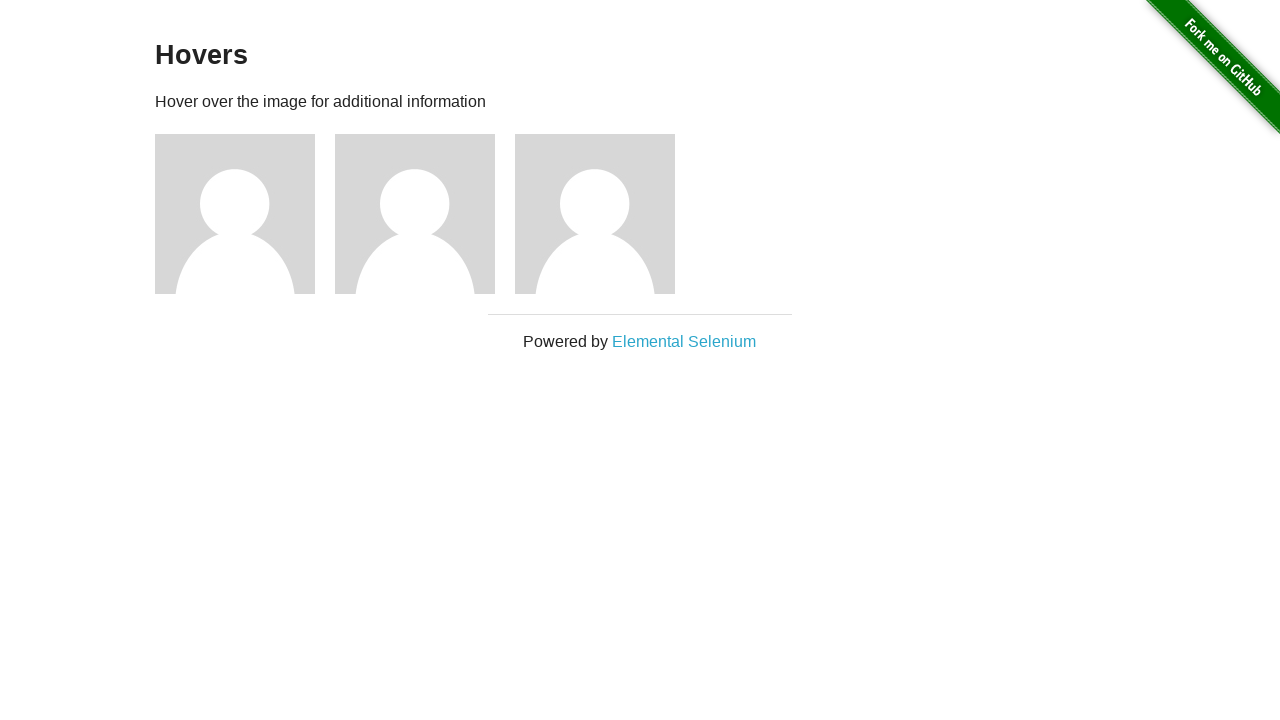

Hovered over avatar 1 at (245, 214) on div.figure >> nth=0
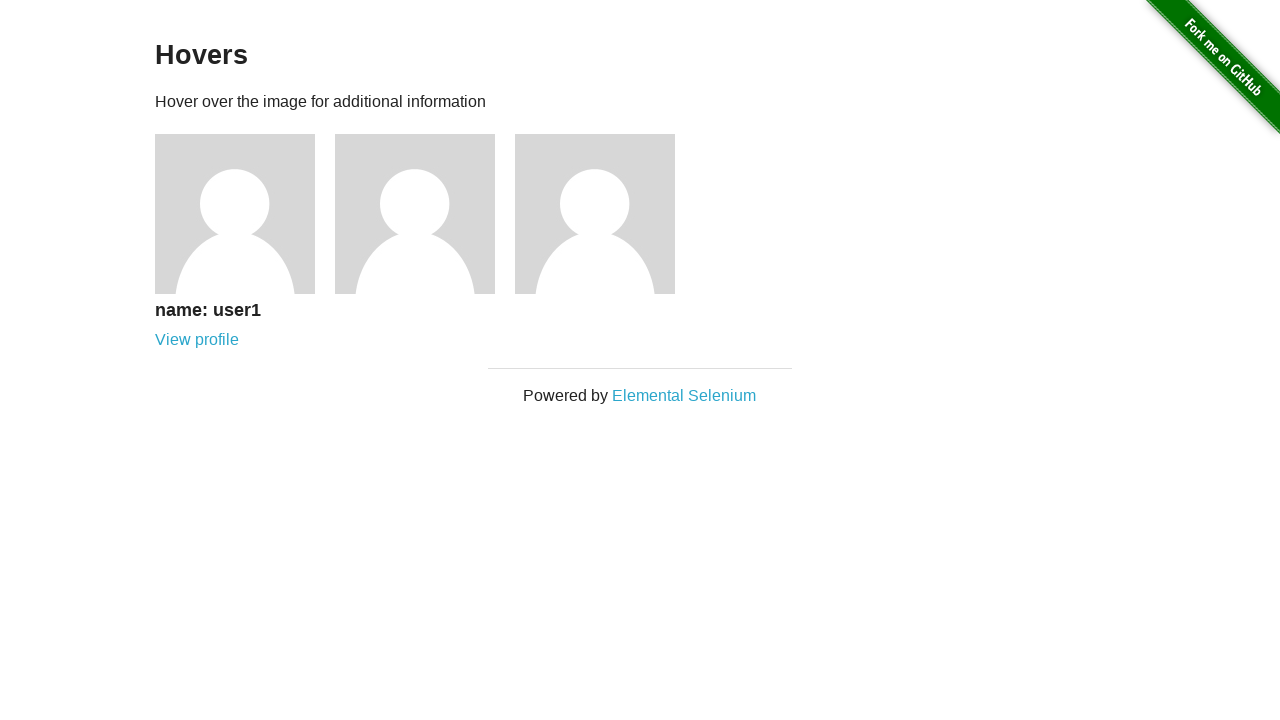

Verified hidden user info is now visible for avatar 1
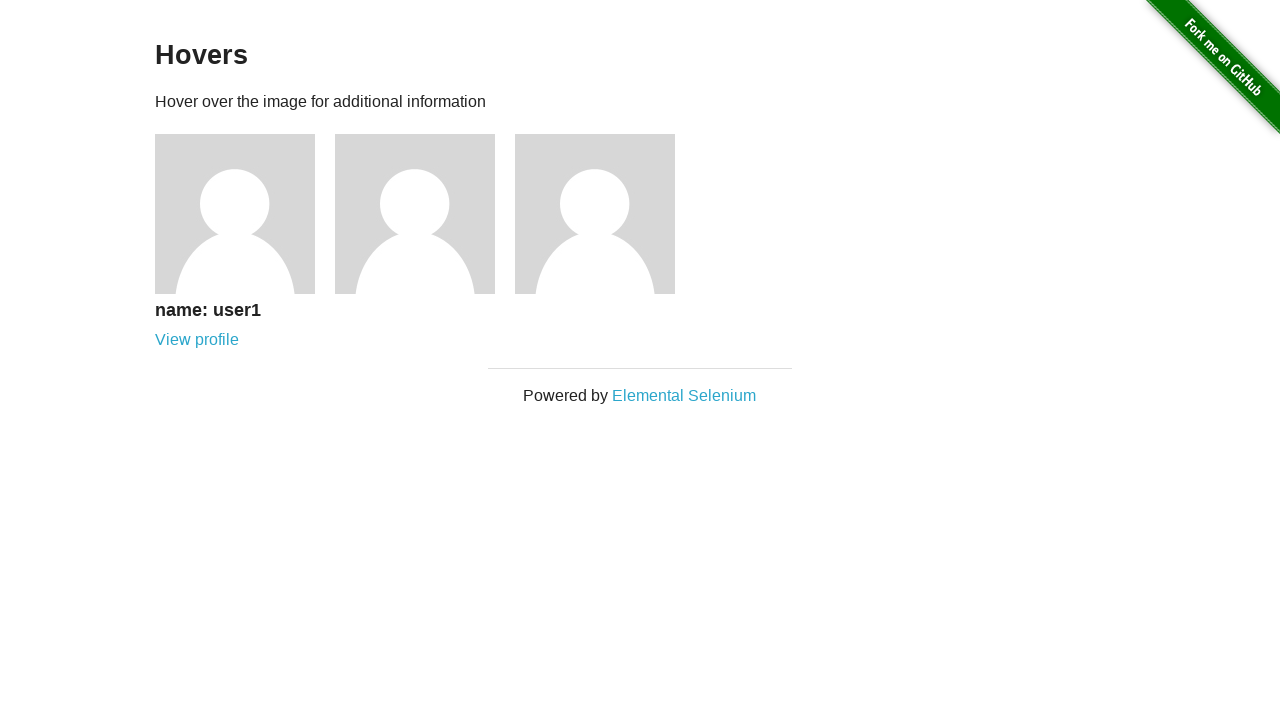

Verified hidden text shows 'name: user1'
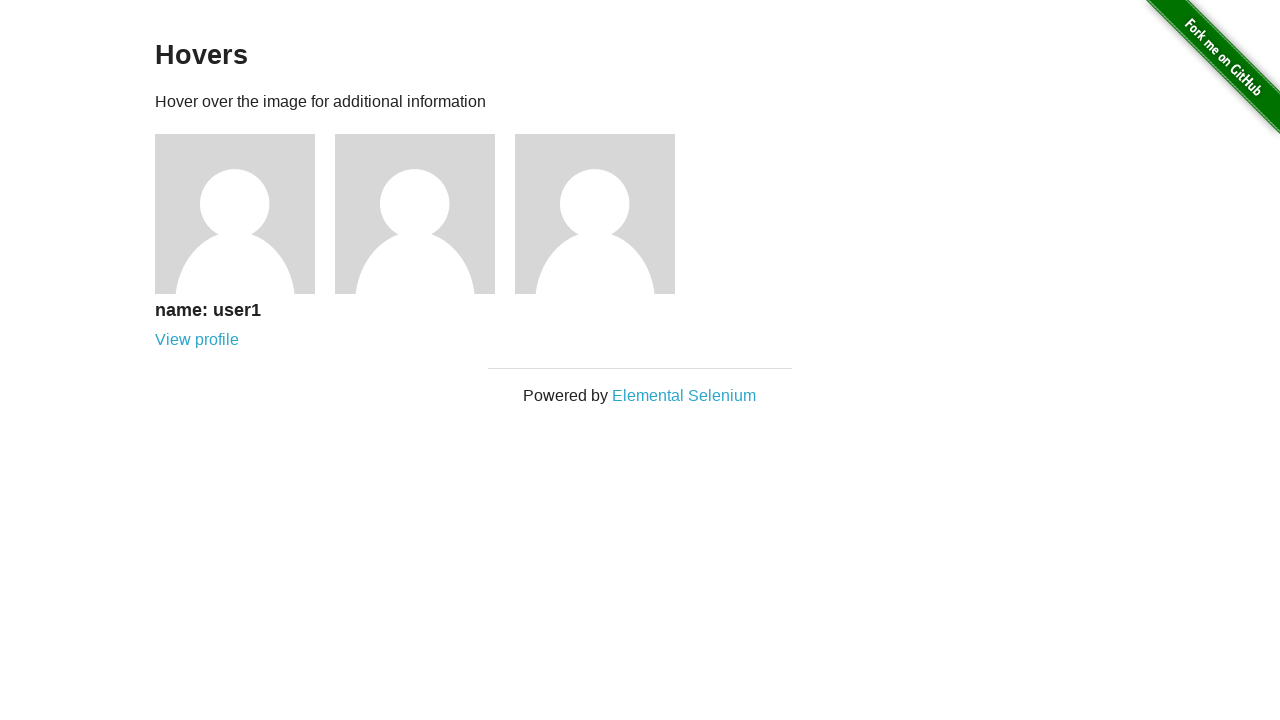

Verified hidden user info for avatar 2 is not visible before hover
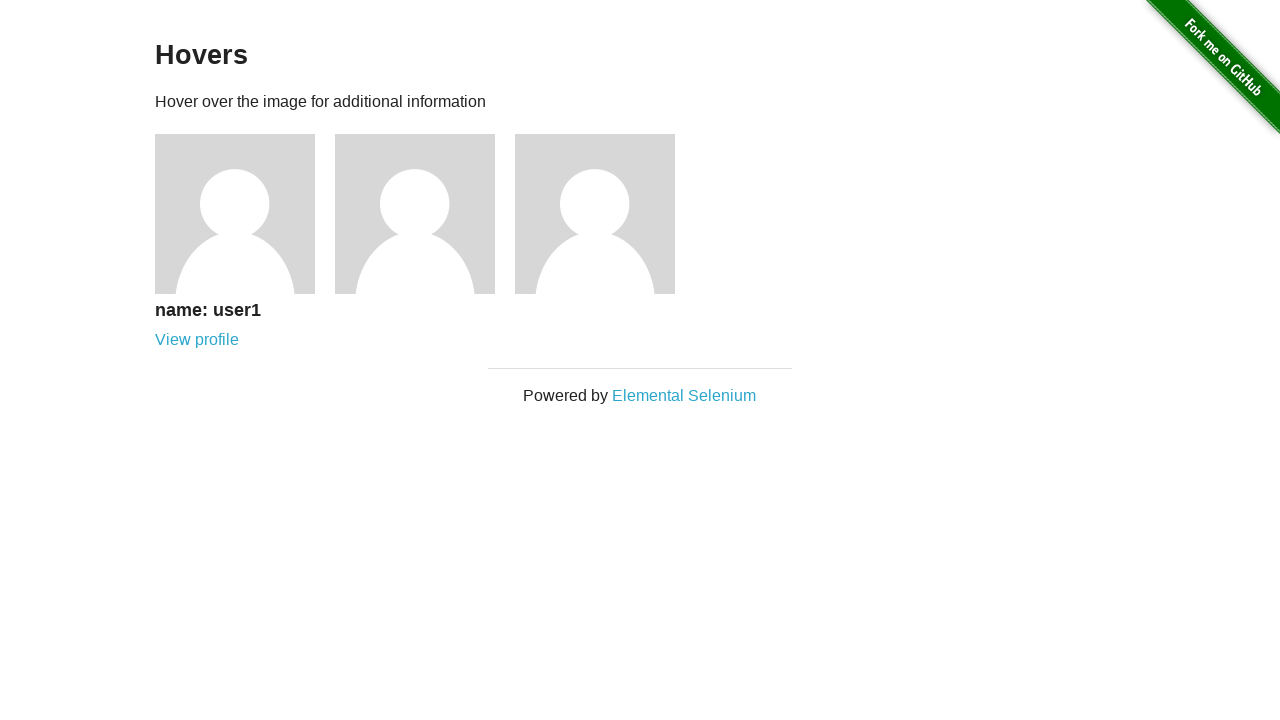

Hovered over avatar 2 at (425, 214) on div.figure >> nth=1
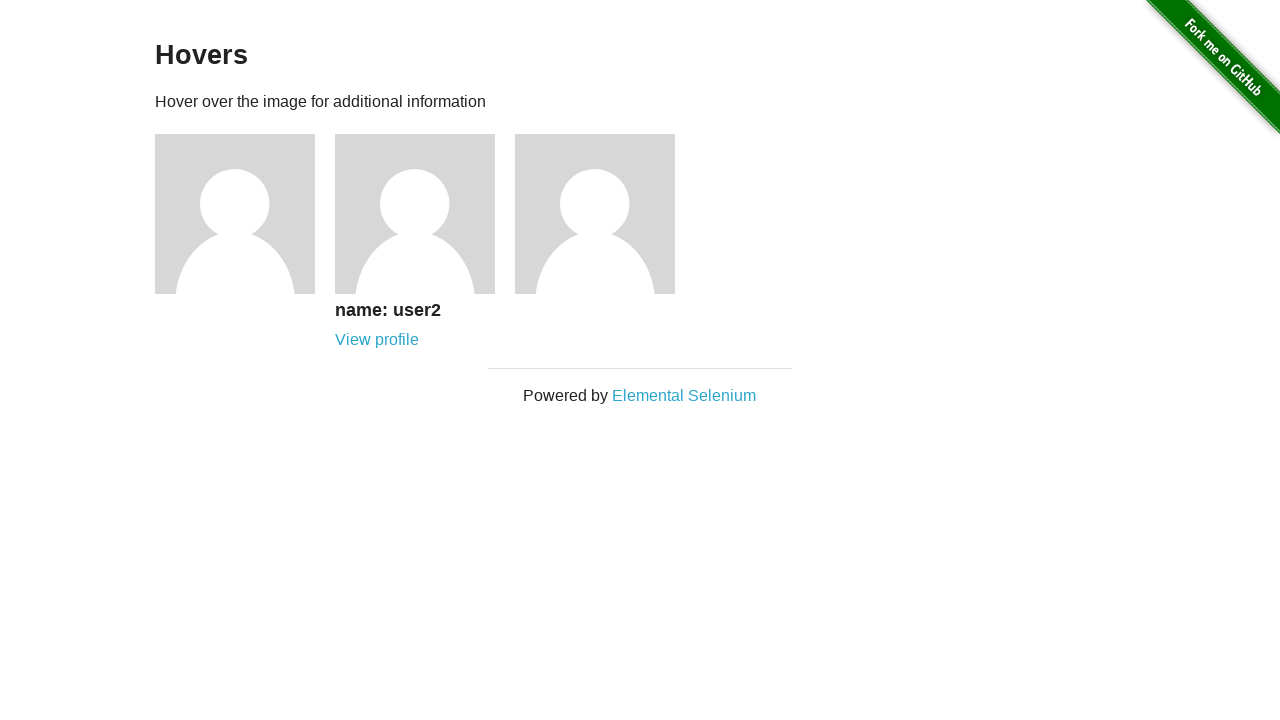

Verified hidden user info is now visible for avatar 2
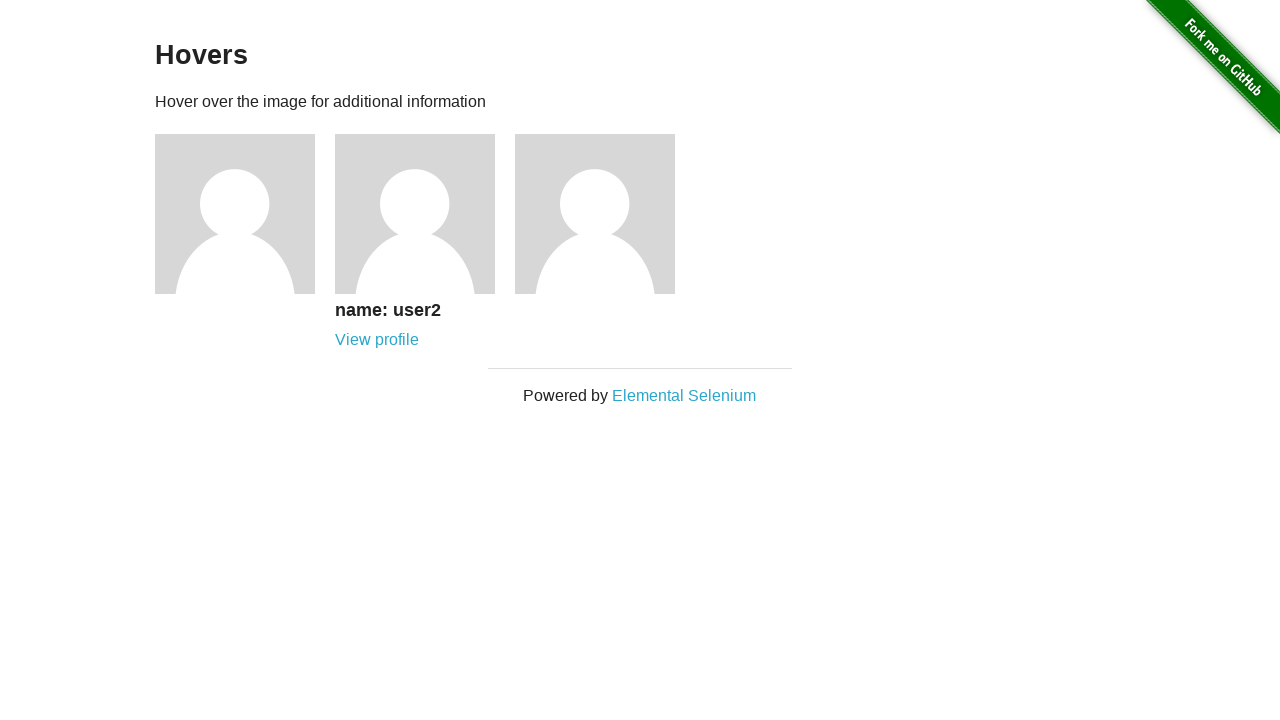

Verified hidden text shows 'name: user2'
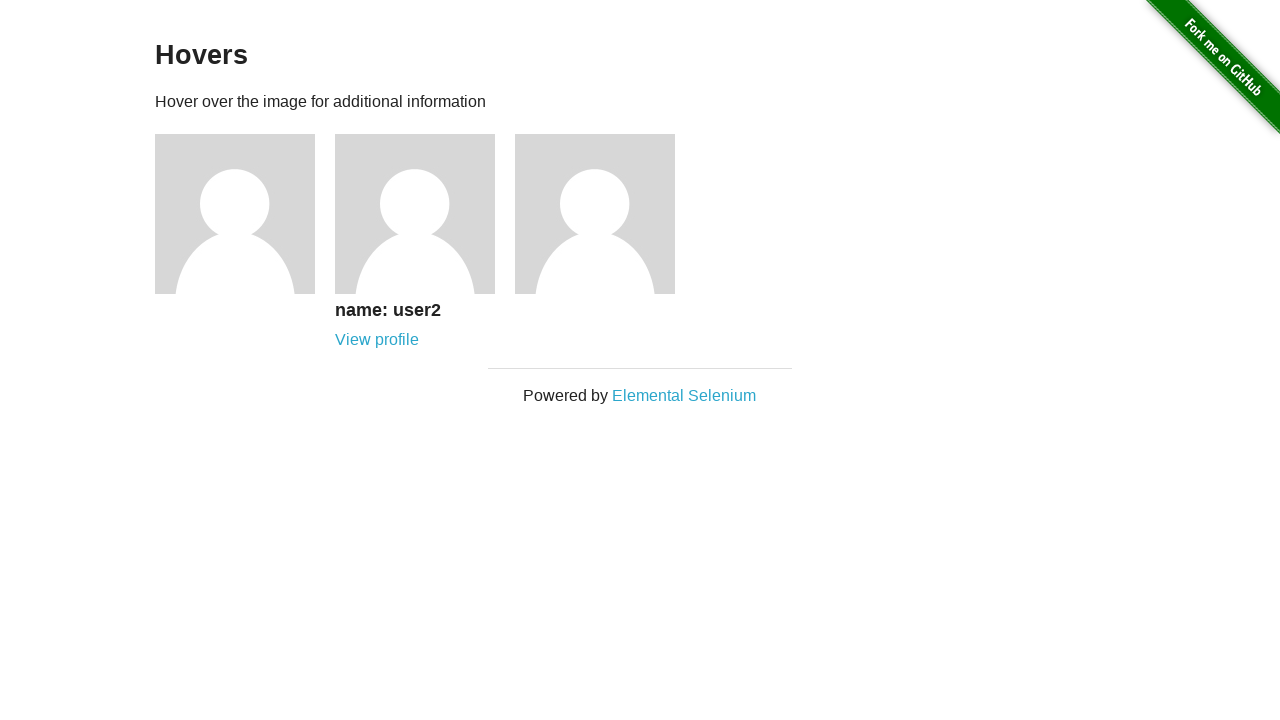

Verified hidden user info for avatar 3 is not visible before hover
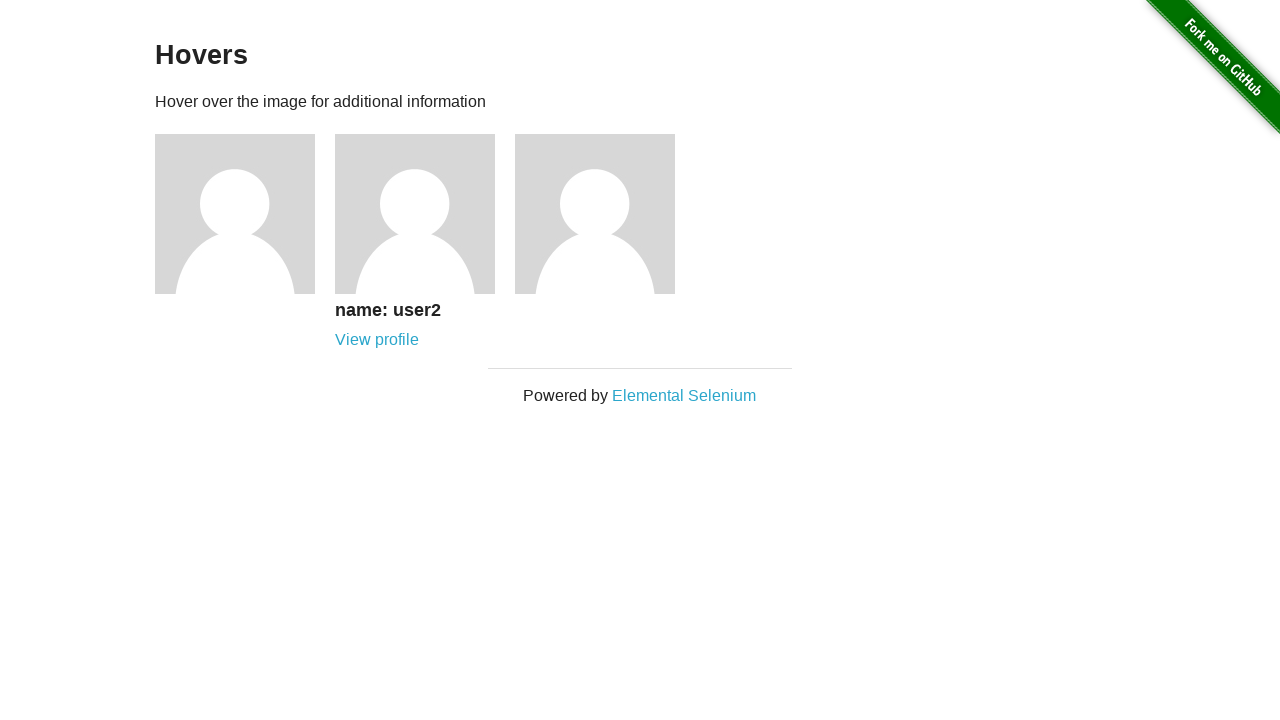

Hovered over avatar 3 at (605, 214) on div.figure >> nth=2
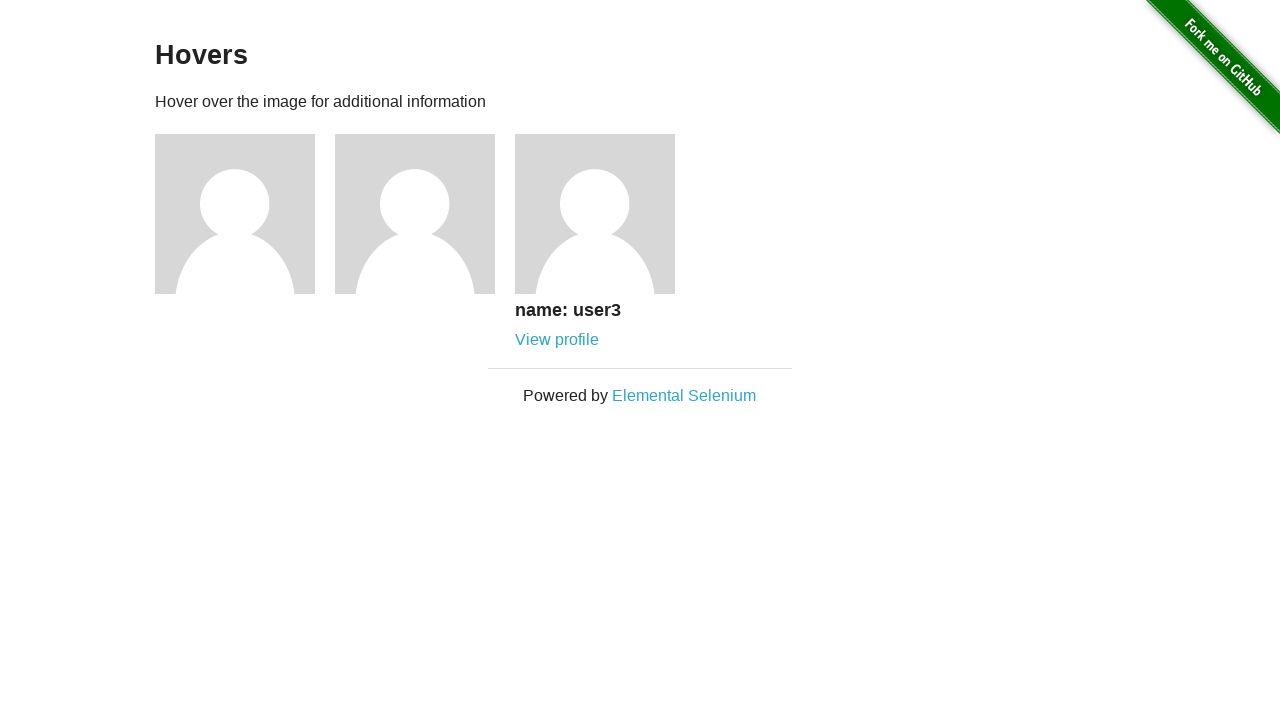

Verified hidden user info is now visible for avatar 3
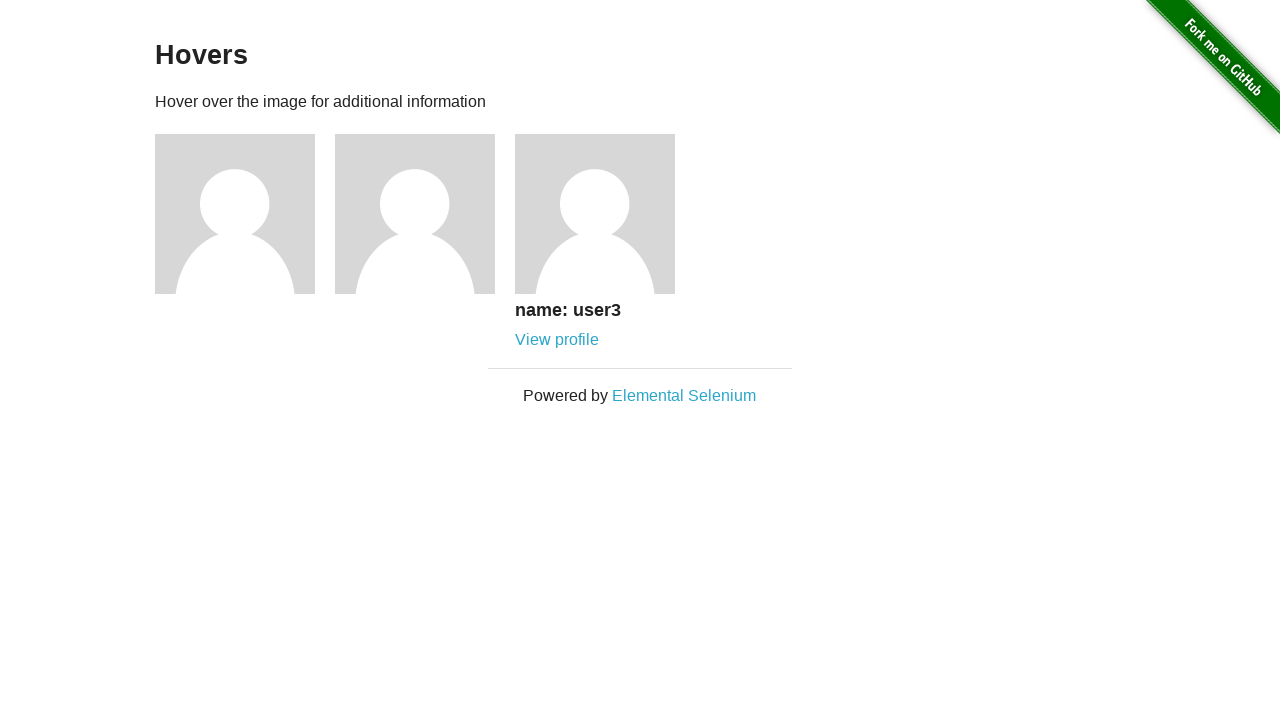

Verified hidden text shows 'name: user3'
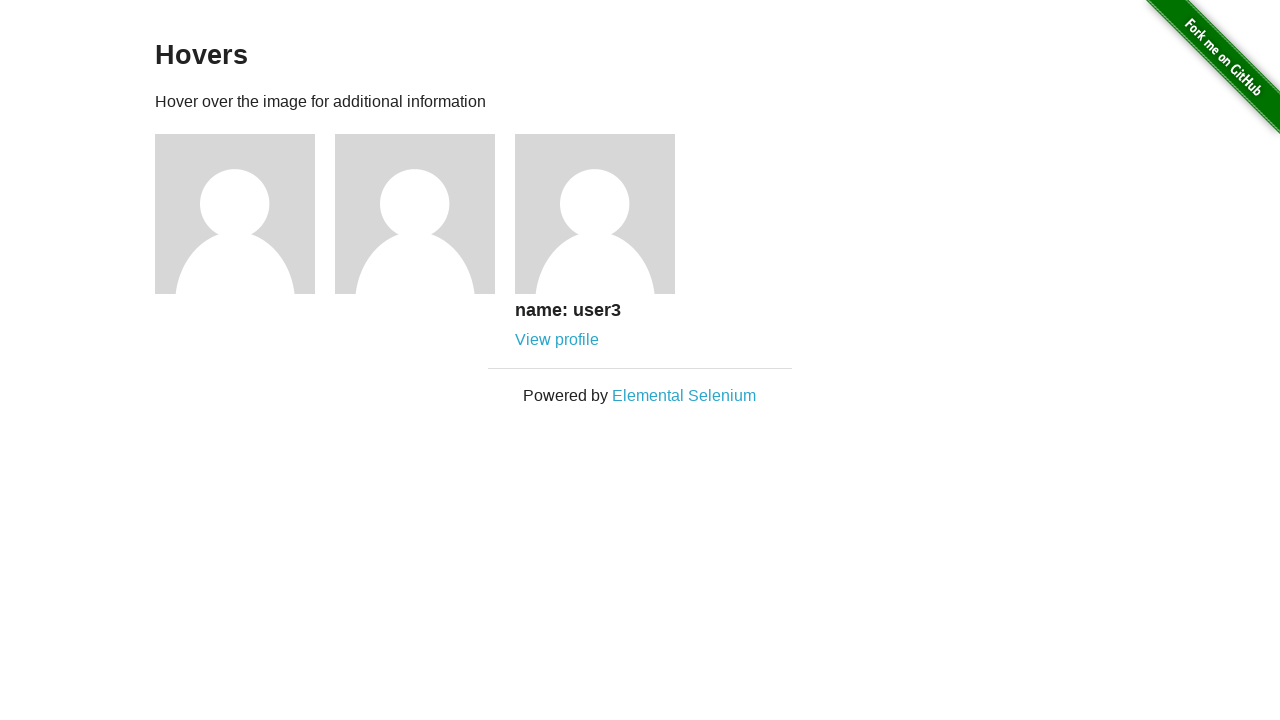

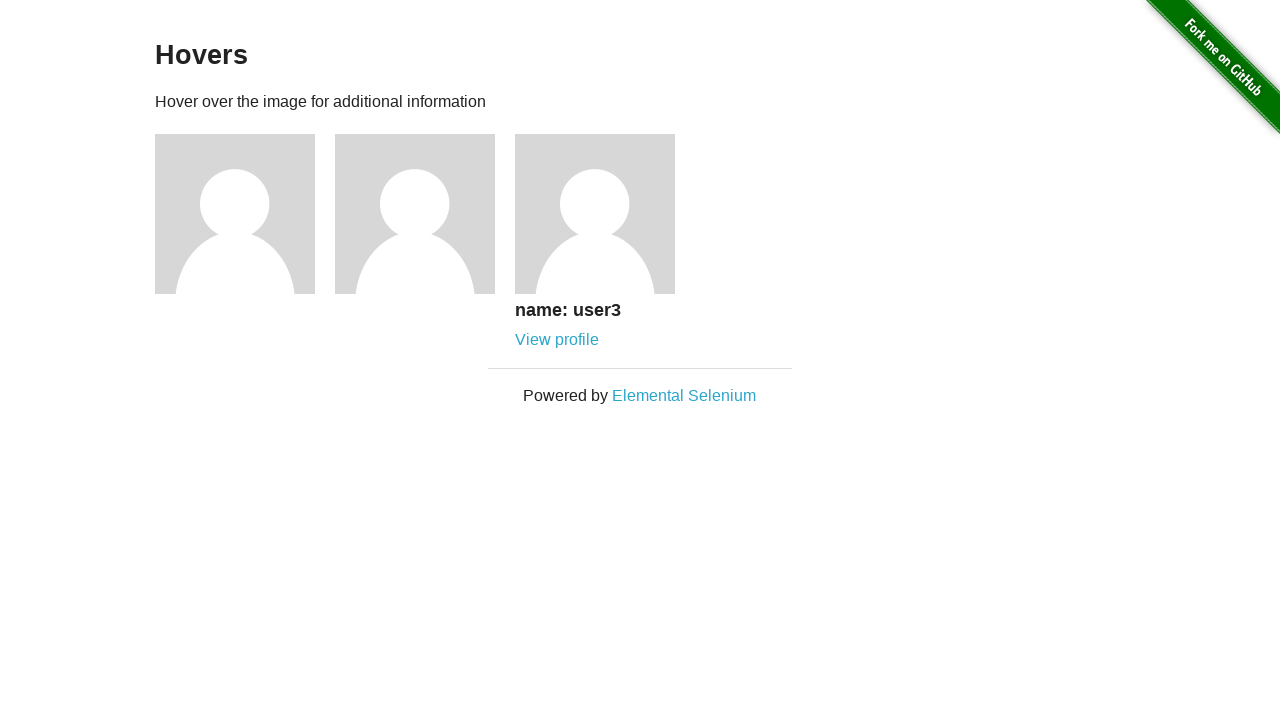